Tests the auto-complete functionality by typing a character into the auto-complete input field to trigger suggestions

Starting URL: https://demoqa.com/auto-complete

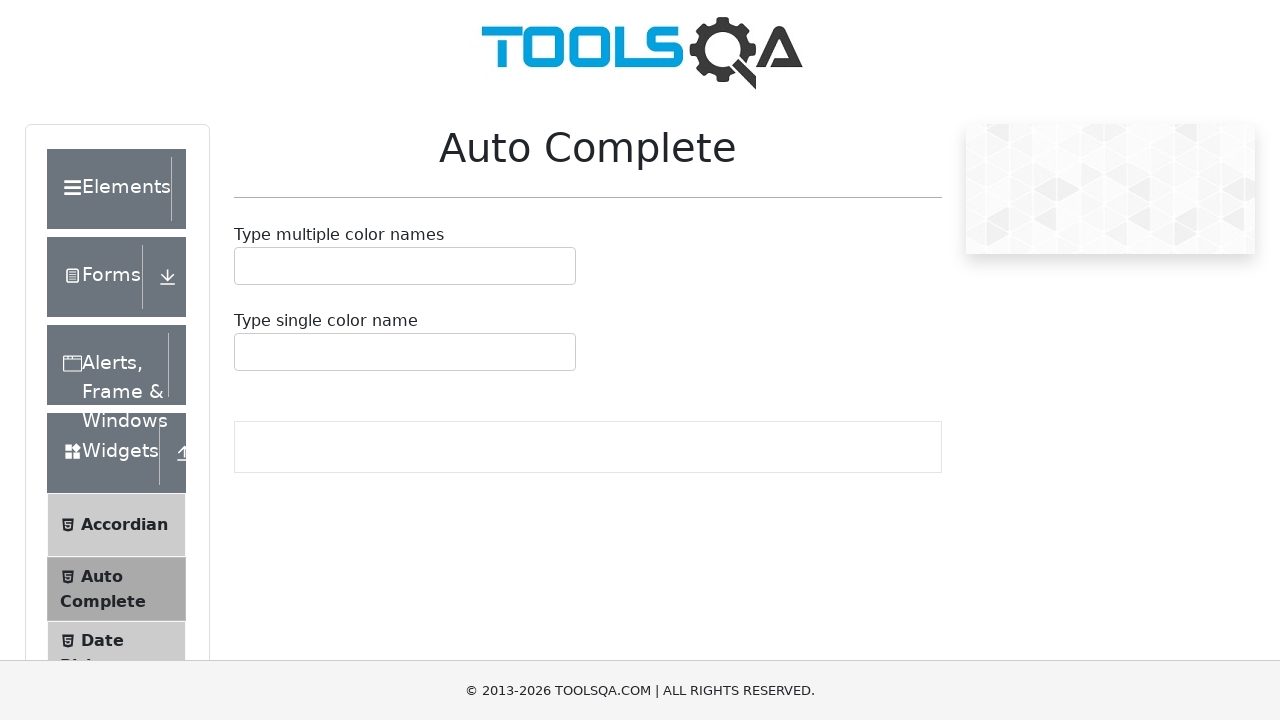

Typed 'blue' into the auto-complete input field on #autoCompleteMultipleInput
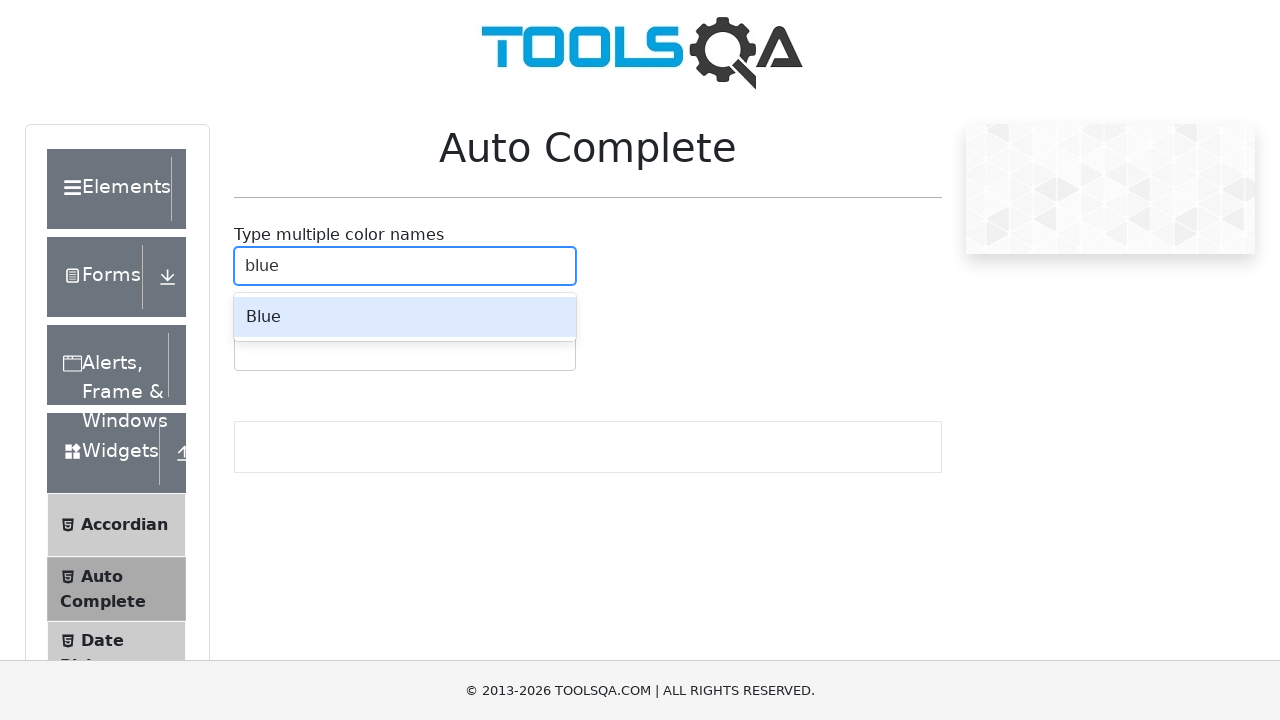

Auto-complete suggestions menu appeared
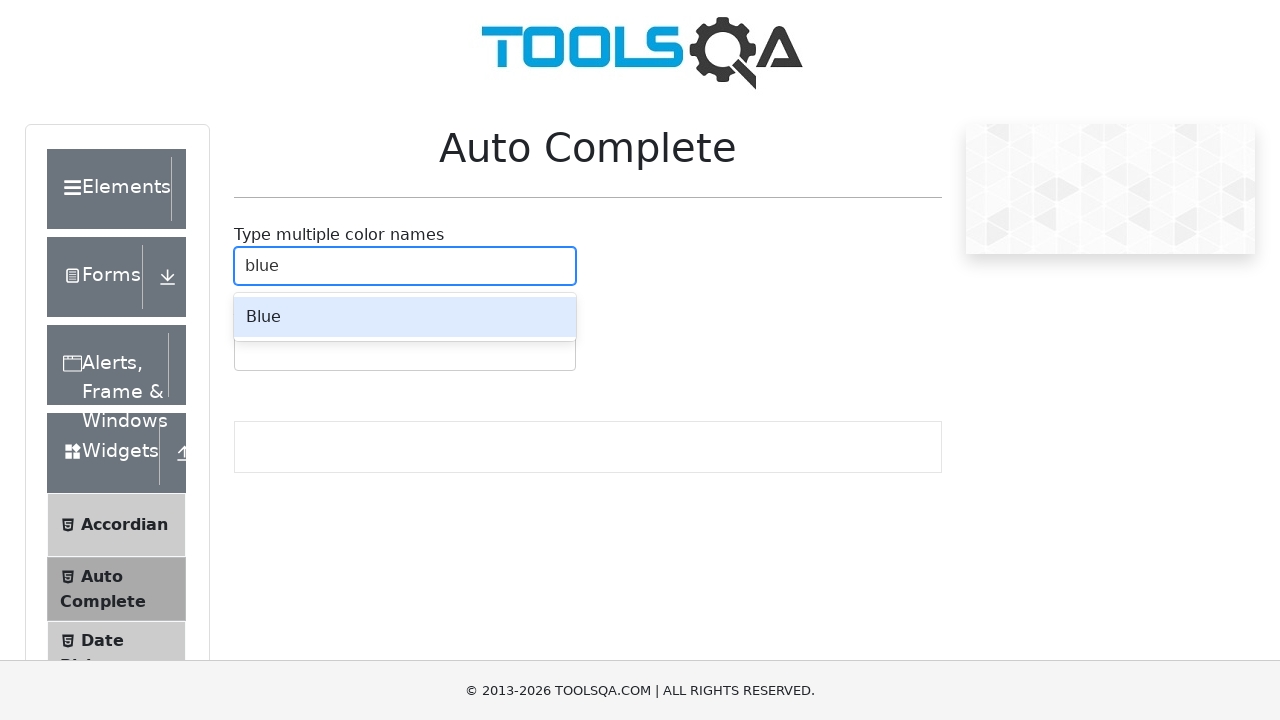

Clicked on the first auto-complete suggestion at (405, 317) on .auto-complete__option >> nth=0
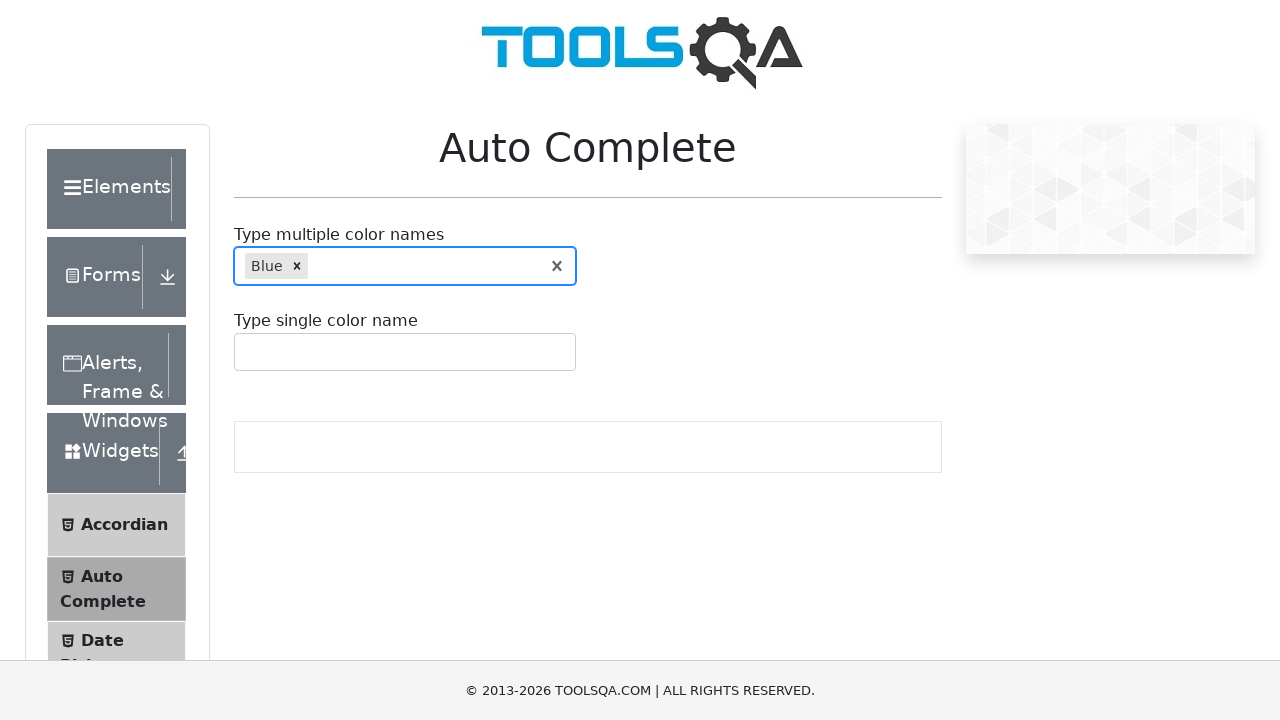

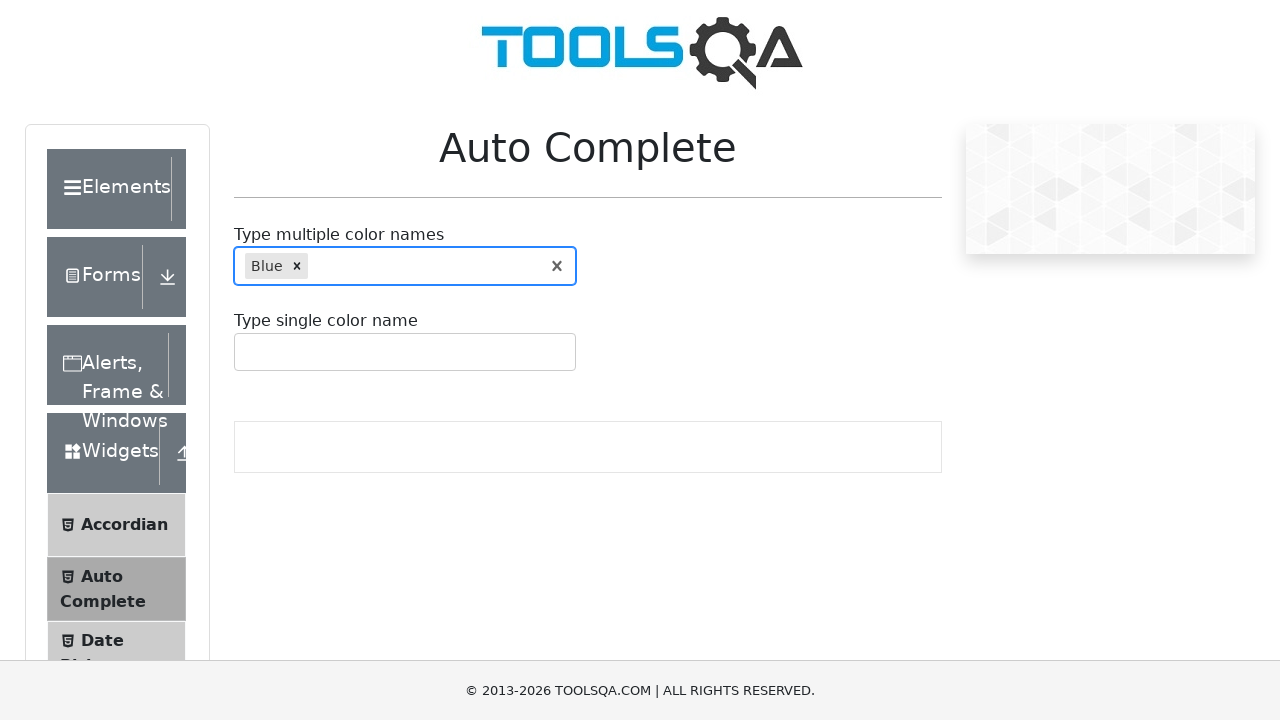